Tests form validation with name containing numbers in middle, verifying name error is shown but date error is not

Starting URL: https://elenarivero.github.io/ejercicio3/index.html

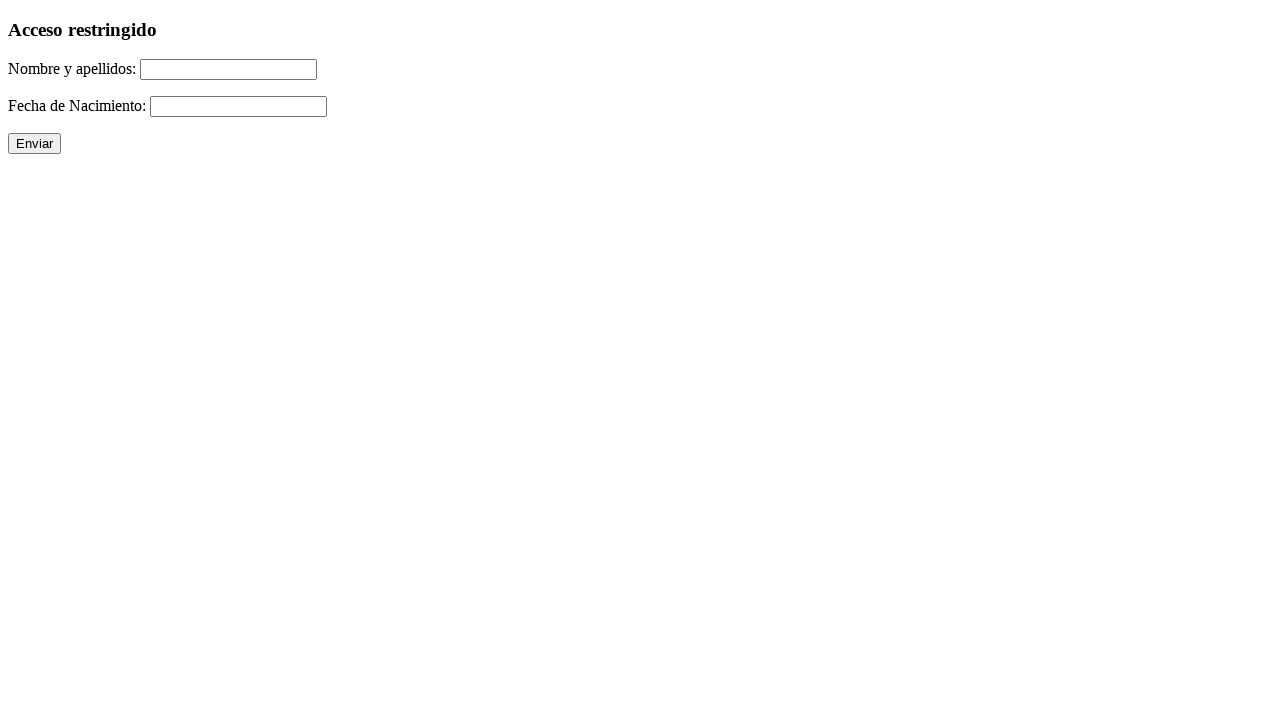

Filled name field with invalid name containing numbers 'Ru555ben' on #nomap
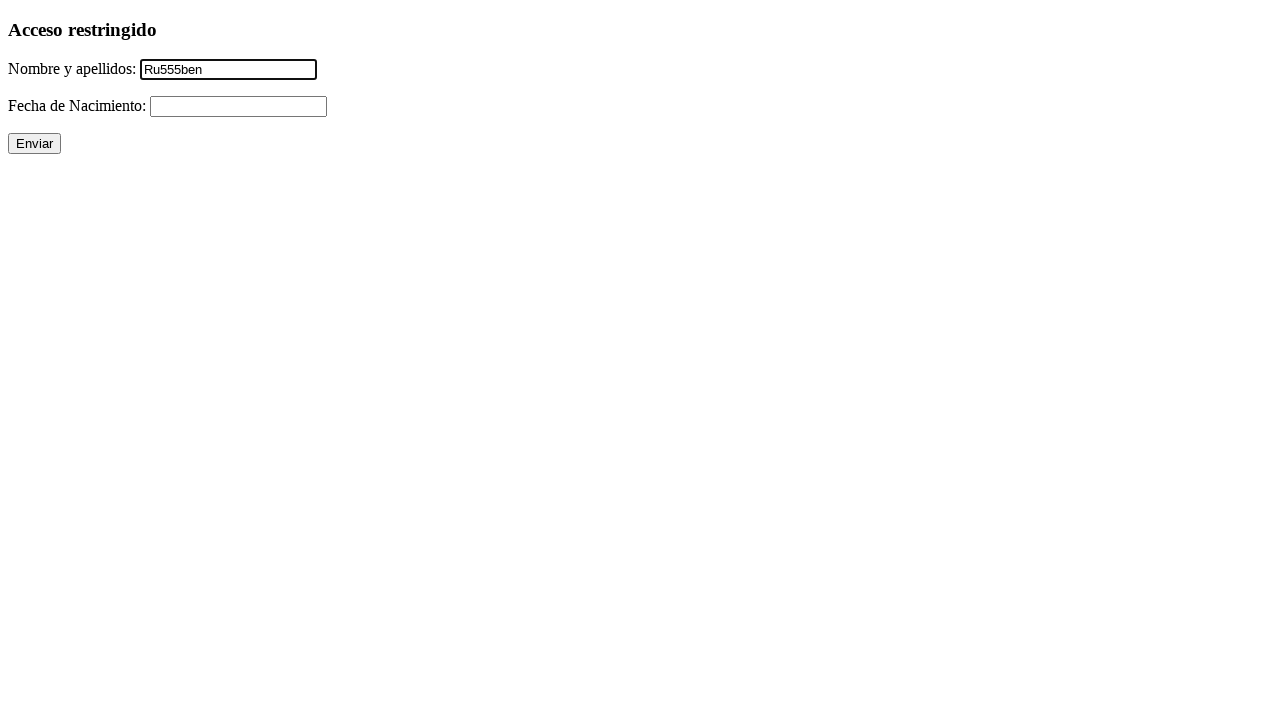

Filled date field with valid date '31/12/2005' on #fecha
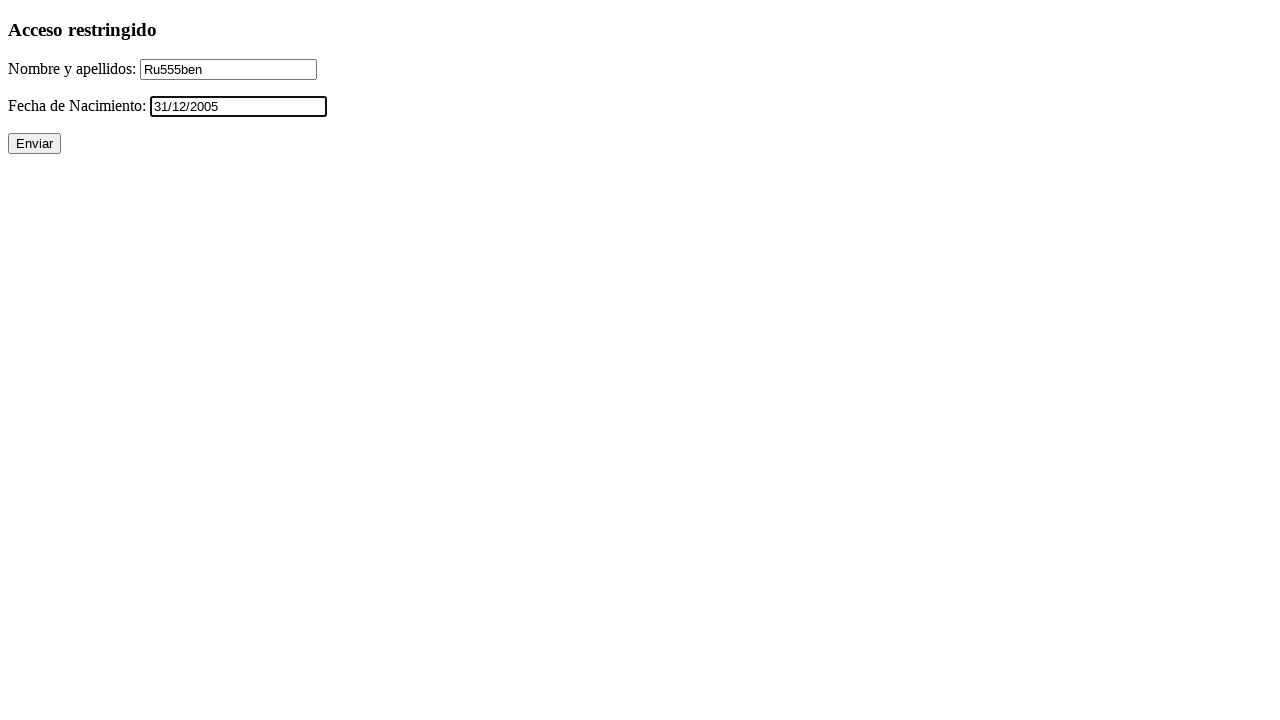

Clicked form submit button at (34, 144) on xpath=//p/input[@type='submit']
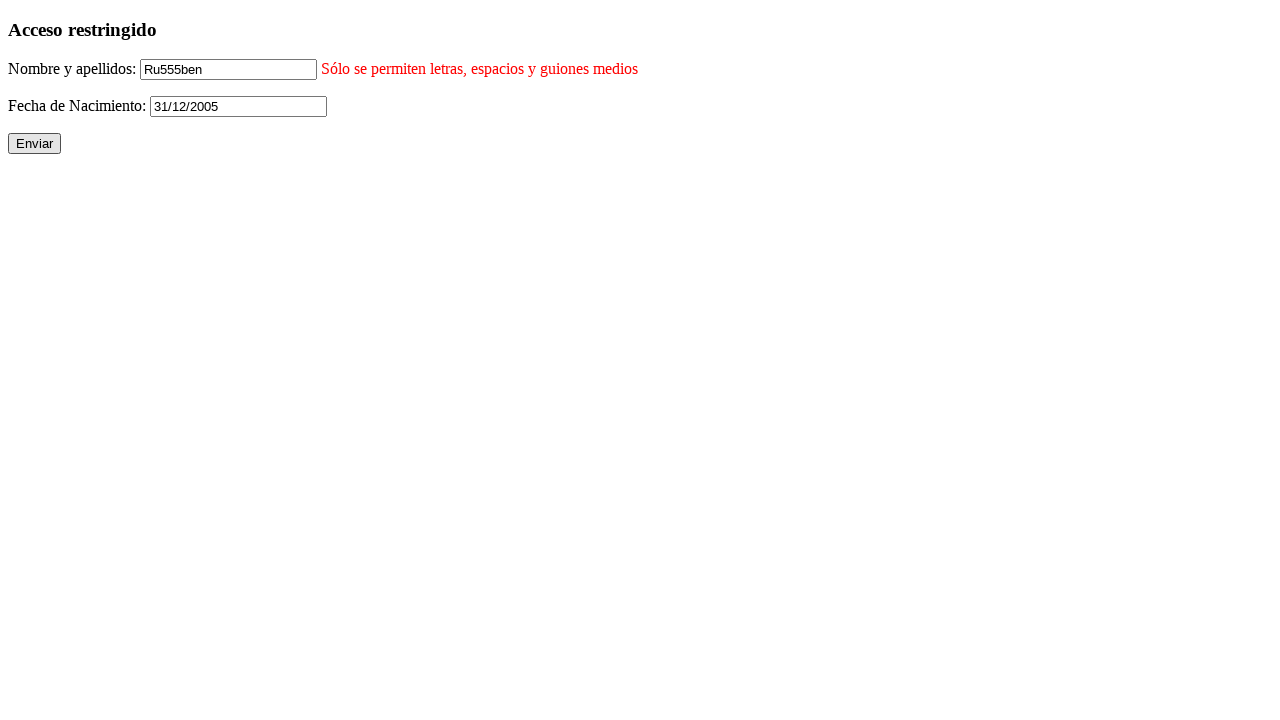

Verified name error is visible
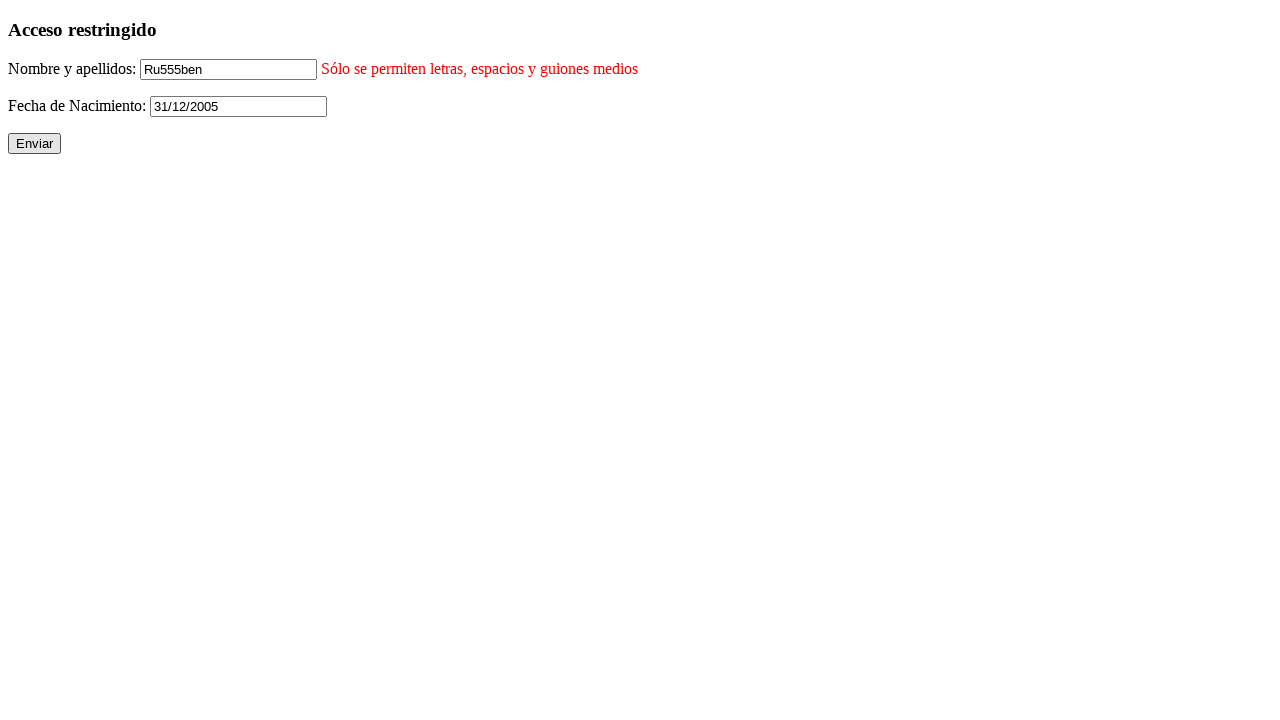

Verified date error is not visible
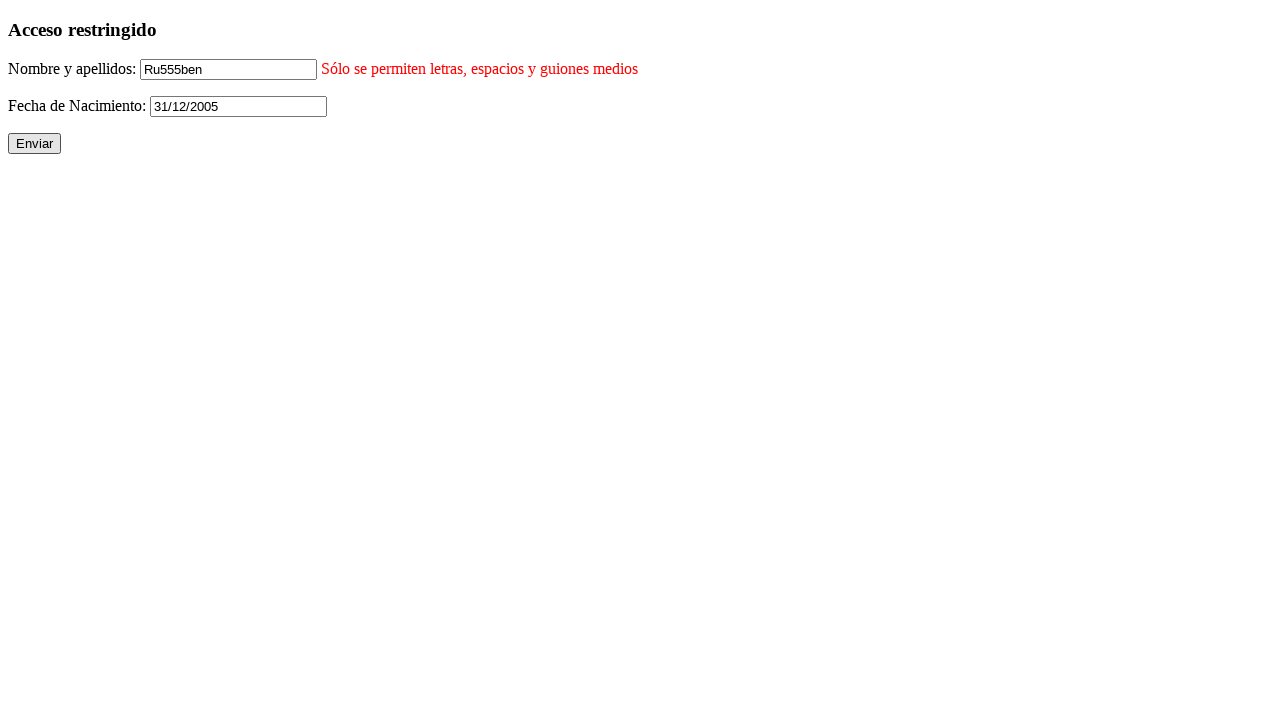

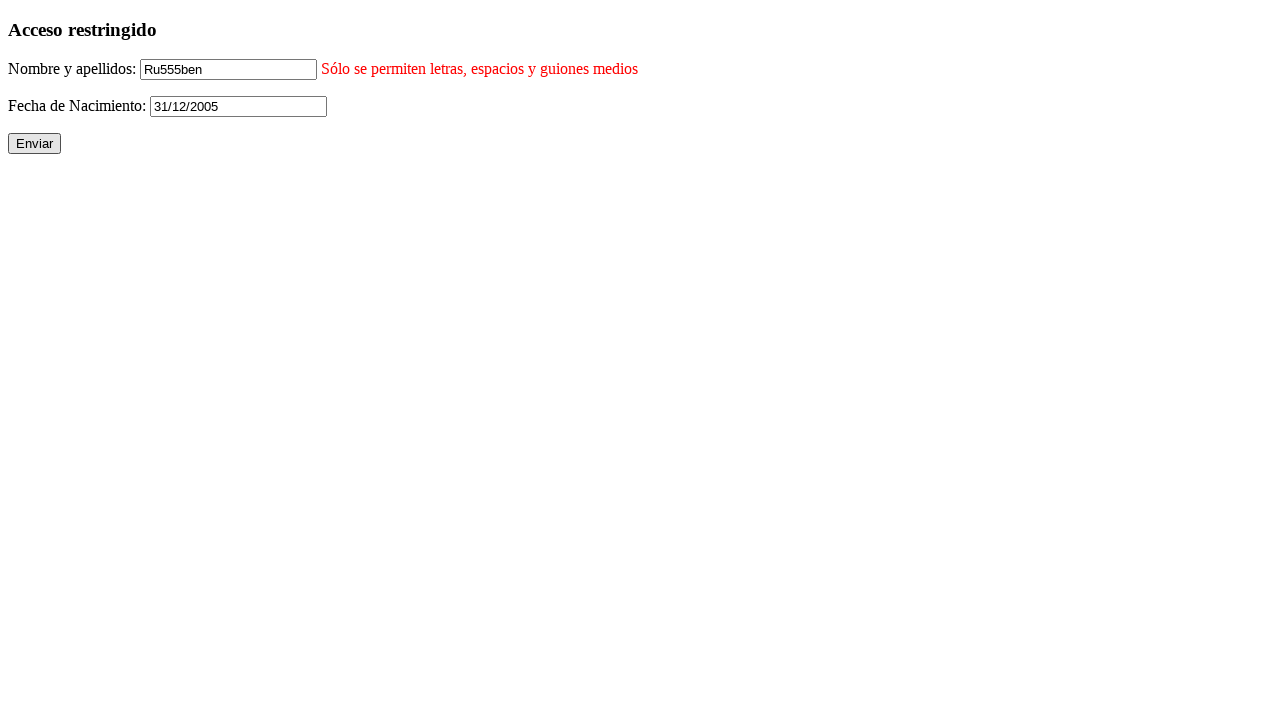